Navigates to Zero Bank login page and verifies that the header text displays "Log in to ZeroBank"

Starting URL: http://zero.webappsecurity.com/login.html

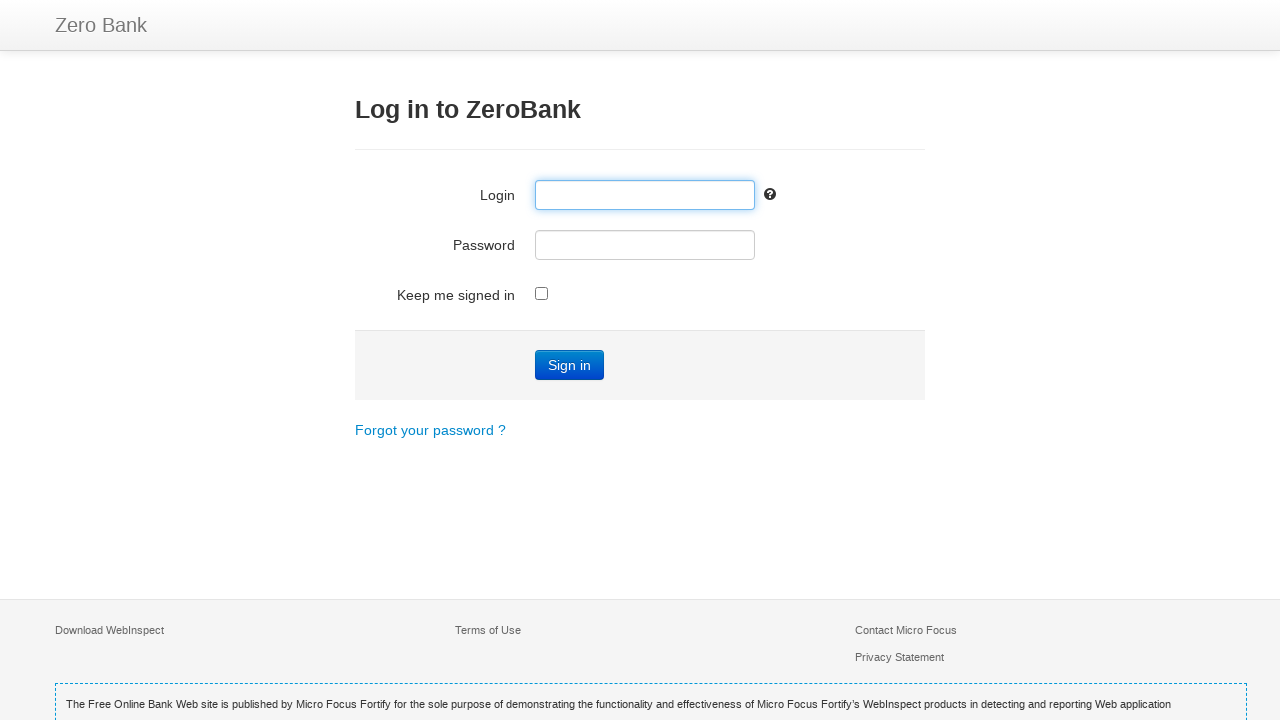

Navigated to Zero Bank login page at http://zero.webappsecurity.com/login.html
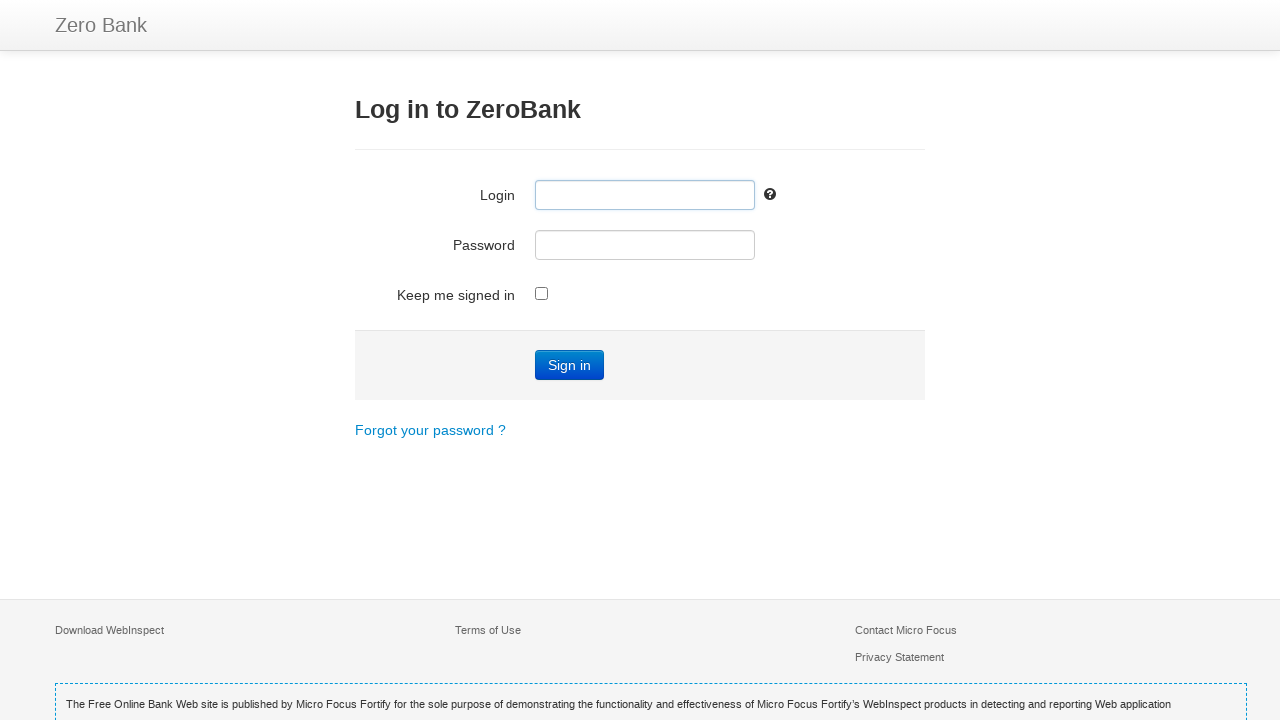

Located h3 header element
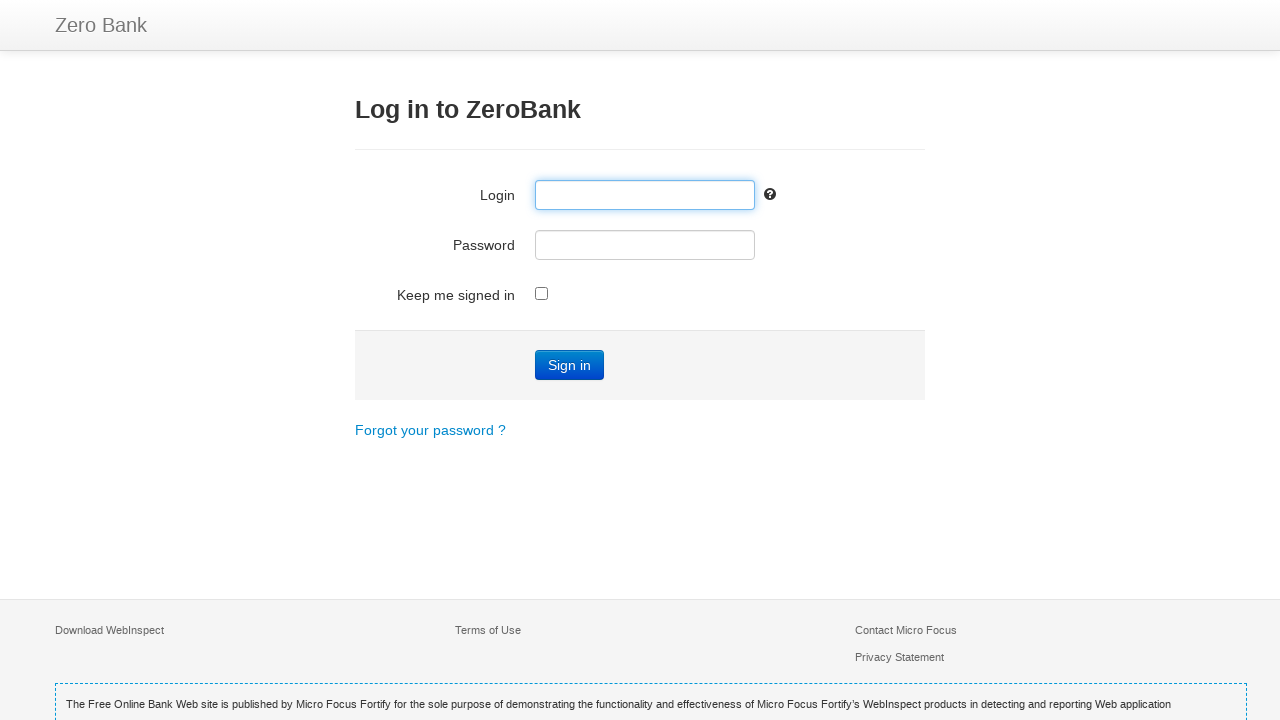

Retrieved header text: 'Log in to ZeroBank'
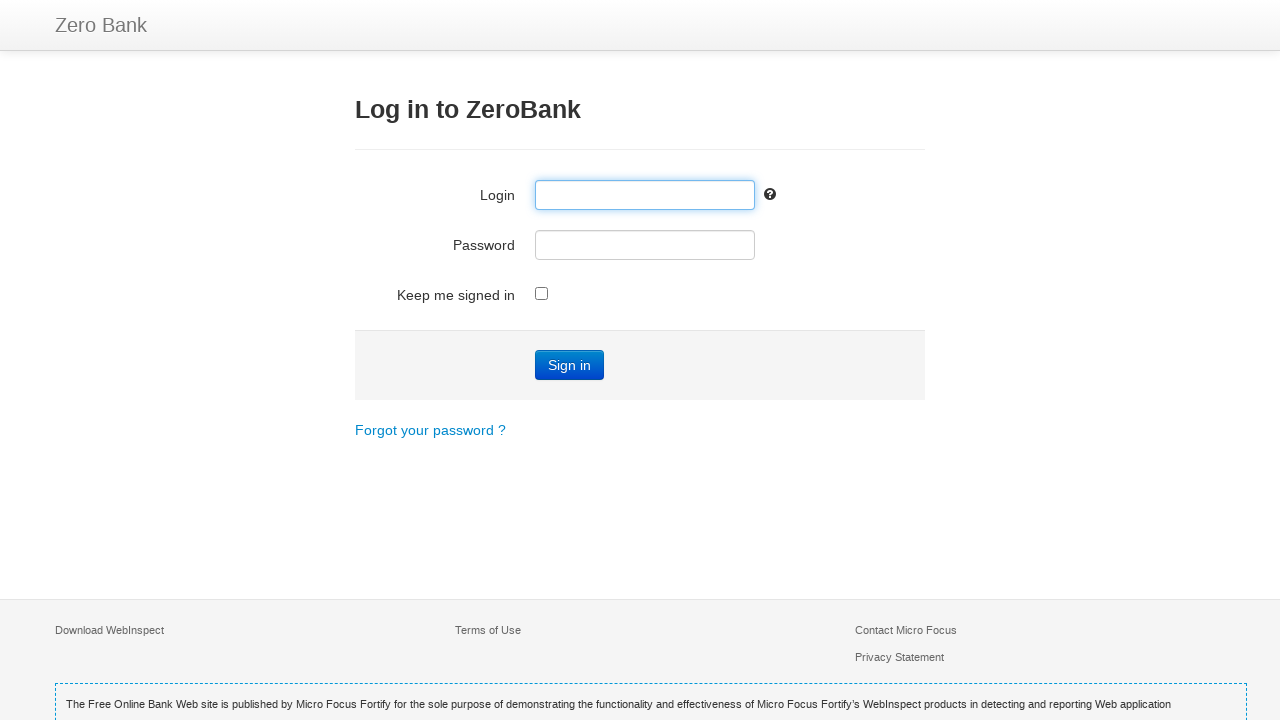

Verified header text matches 'Log in to ZeroBank'
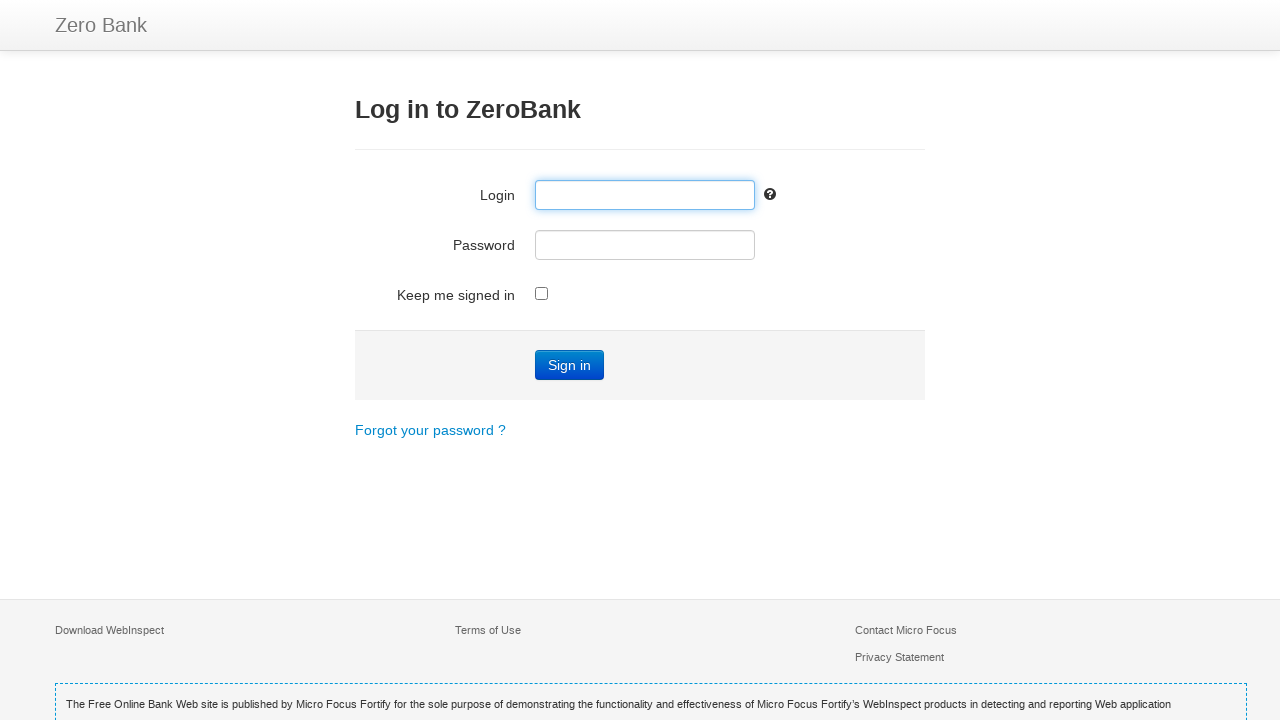

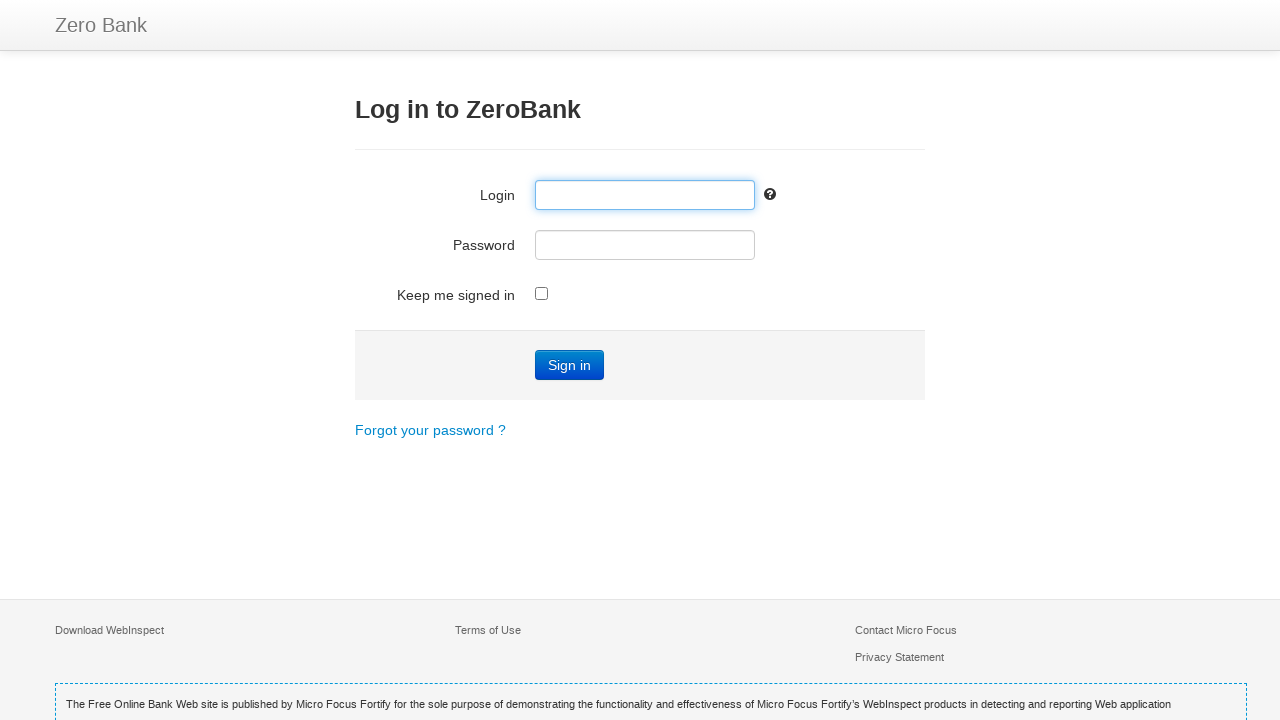